Tests multiple select dropdown functionality by selecting and deselecting options, and verifying the multi-select behavior

Starting URL: https://www.letskodeit.com/practice

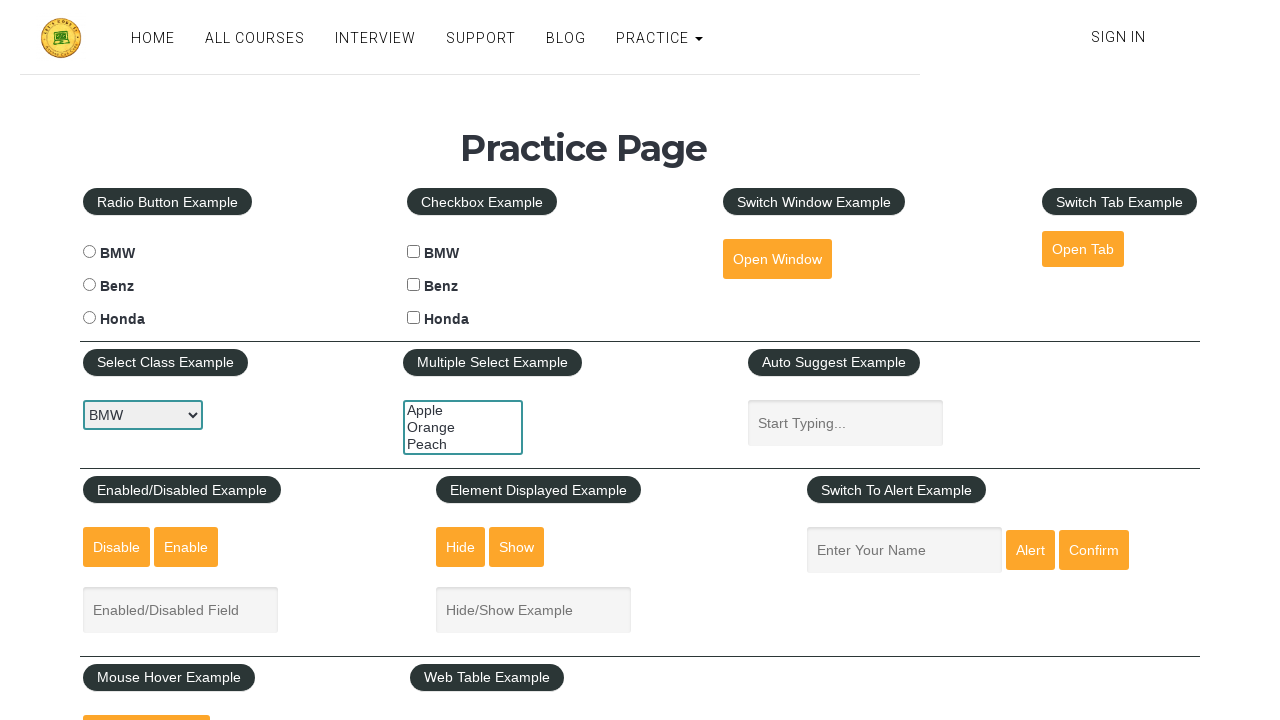

Located the multiple select dropdown element
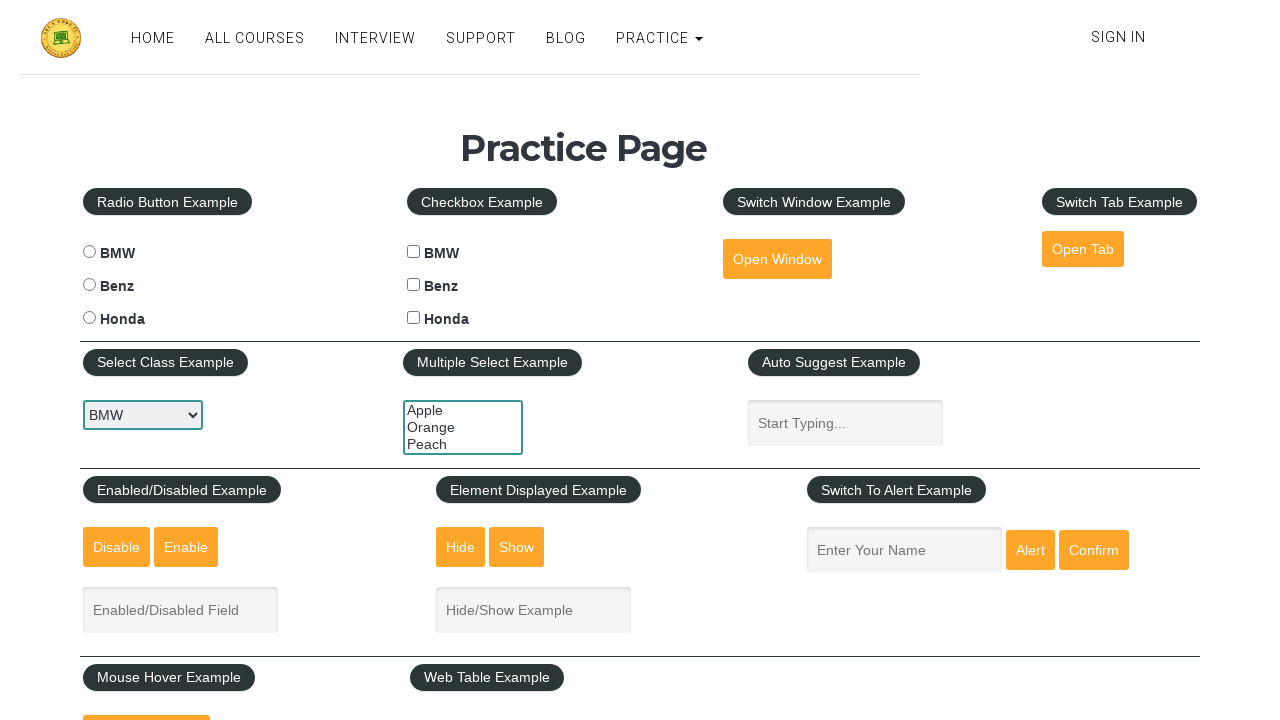

Evaluated if dropdown is multiple select: True
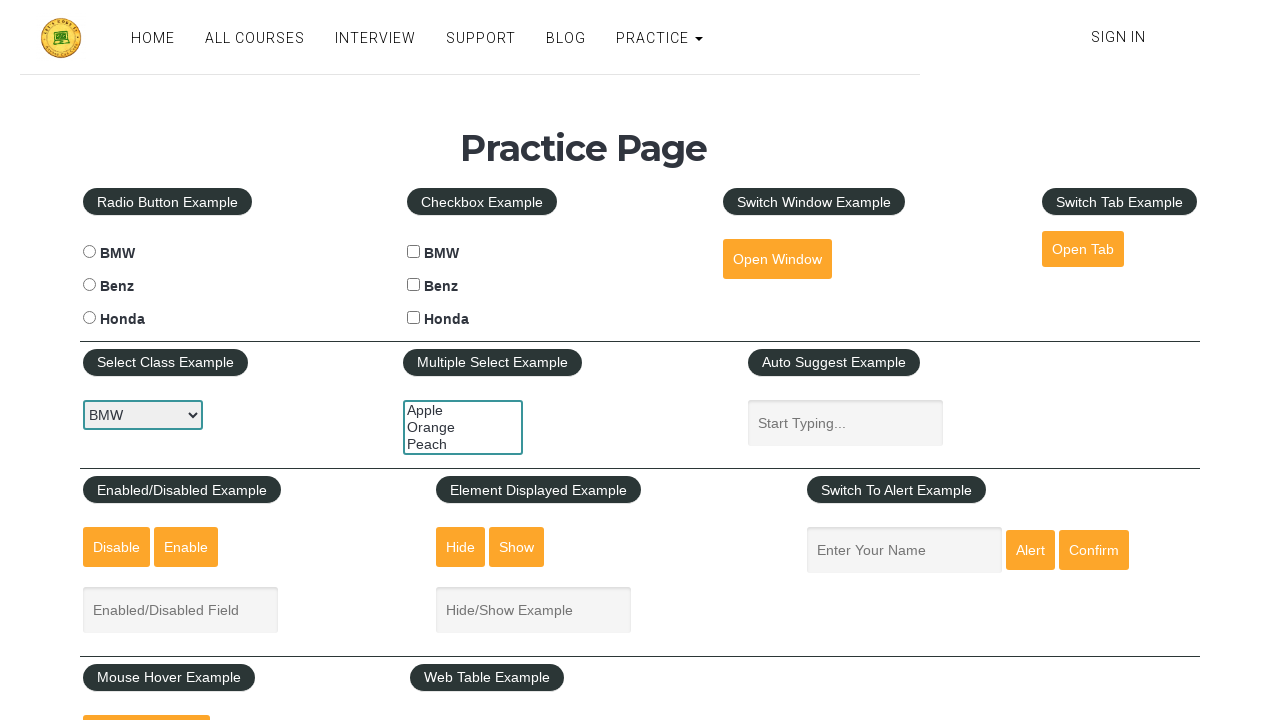

Retrieved all 3 options from dropdown
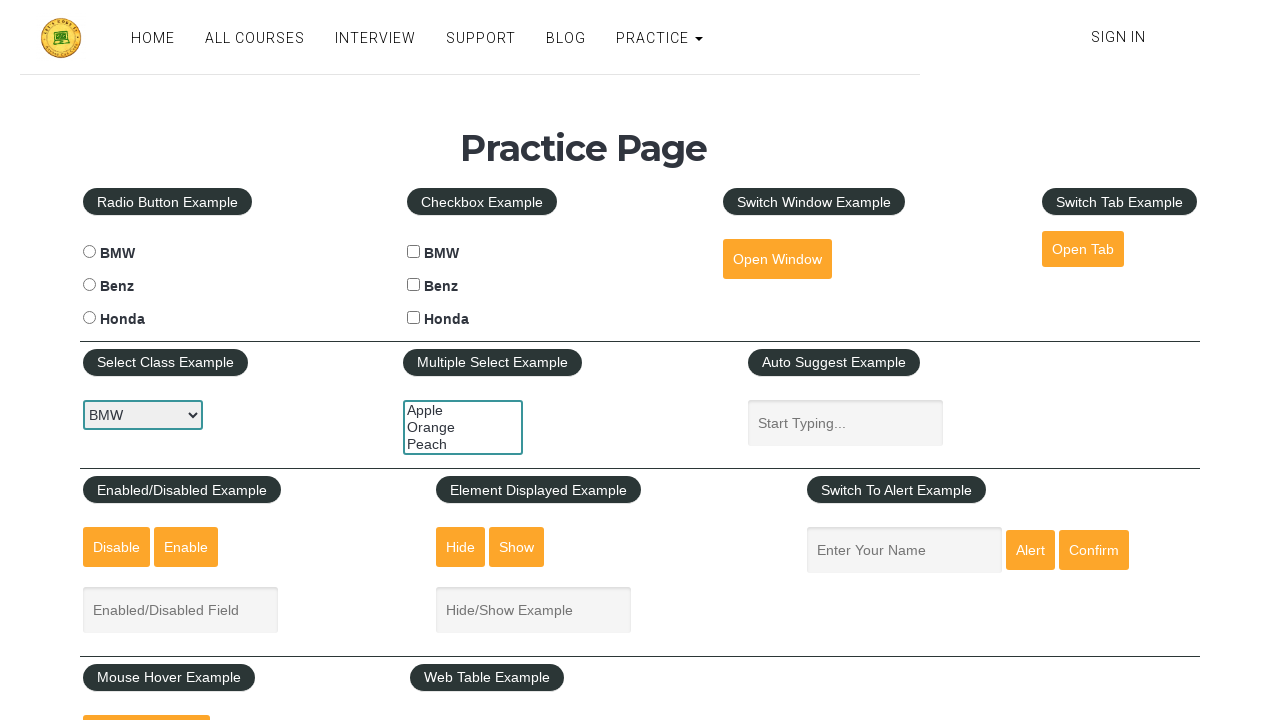

Selected option at index 0 on #multiple-select-example
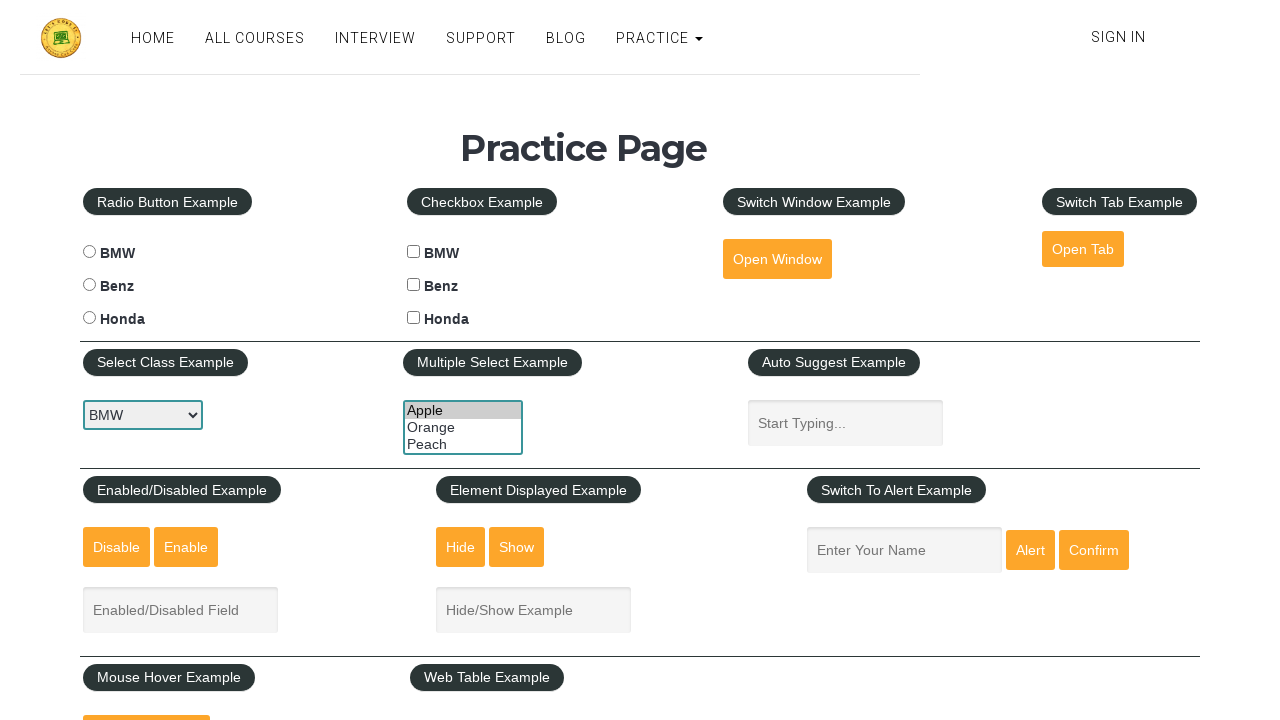

Selected option at index 1 on #multiple-select-example
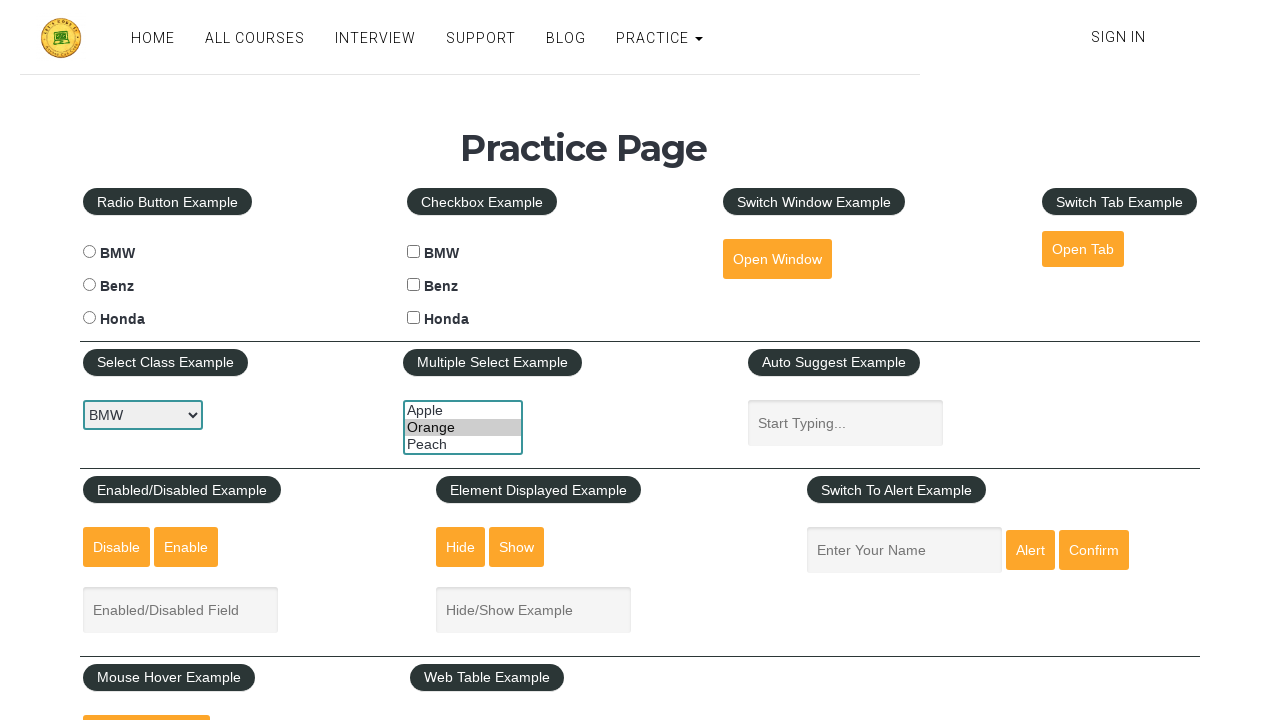

Selected option at index 2 on #multiple-select-example
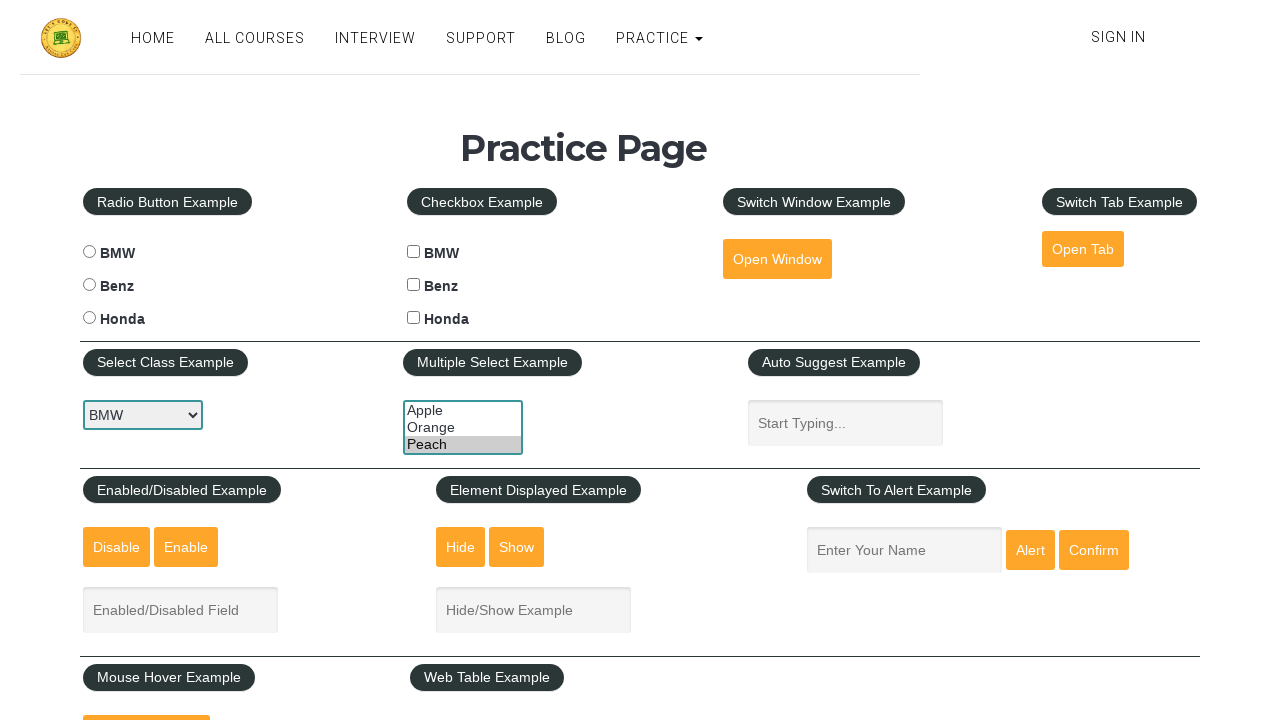

Waited 4 seconds
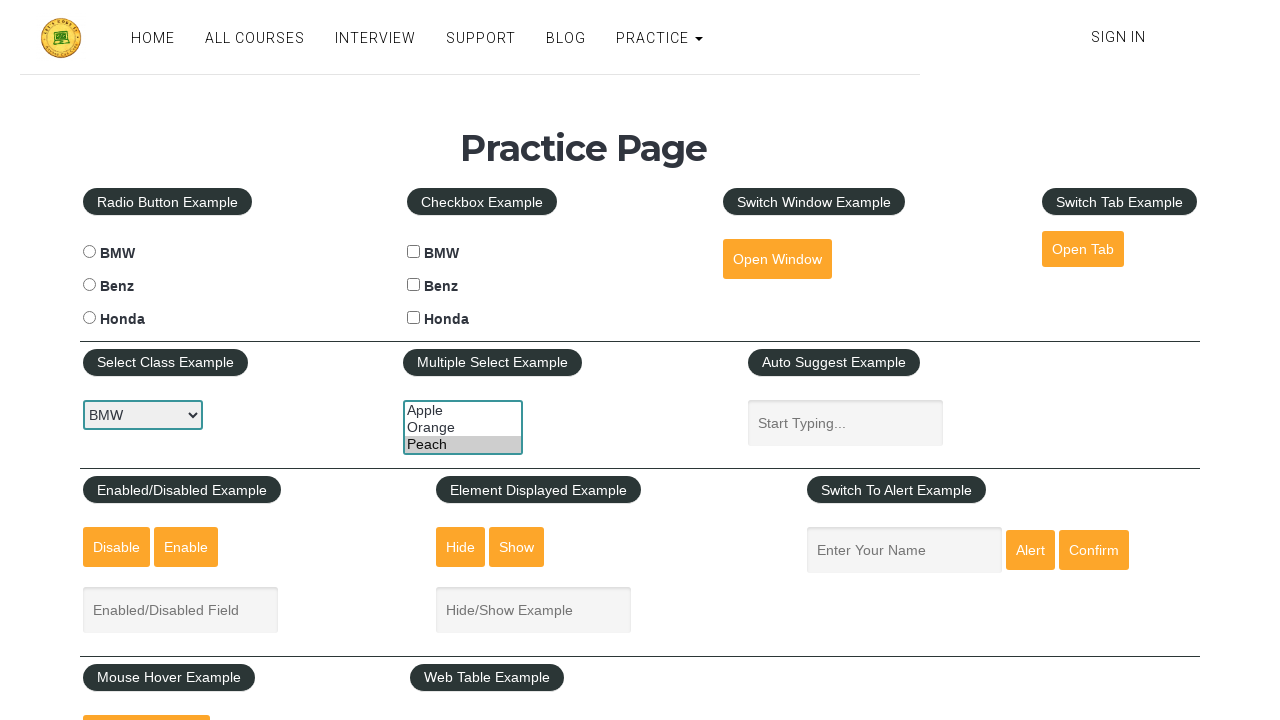

Deselected the first option from dropdown
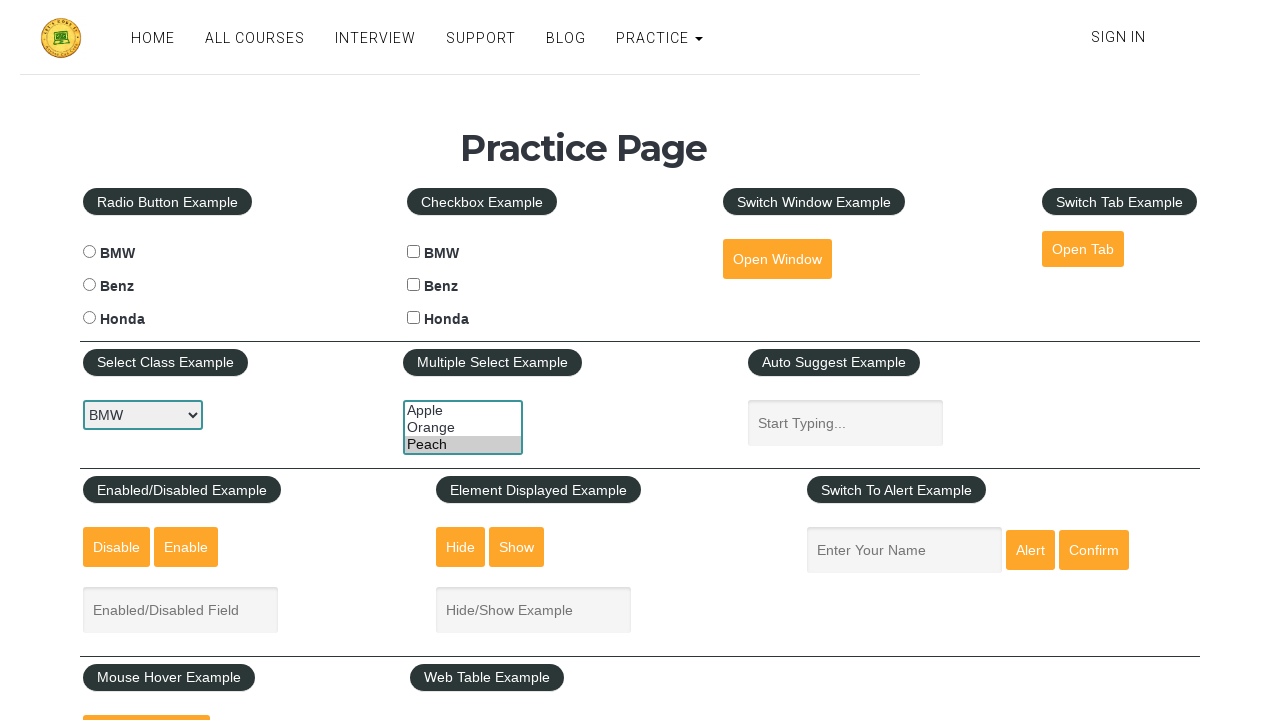

Retrieved all selected options: 1 items selected
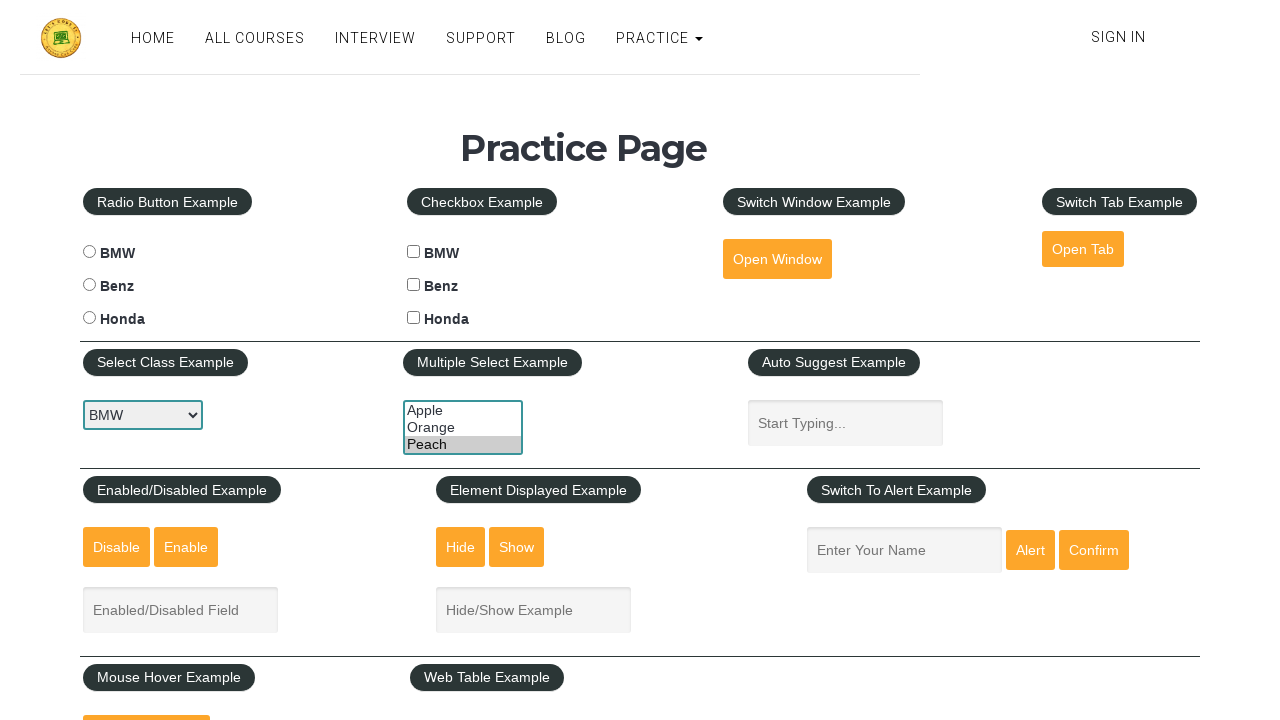

Deselected all options from dropdown
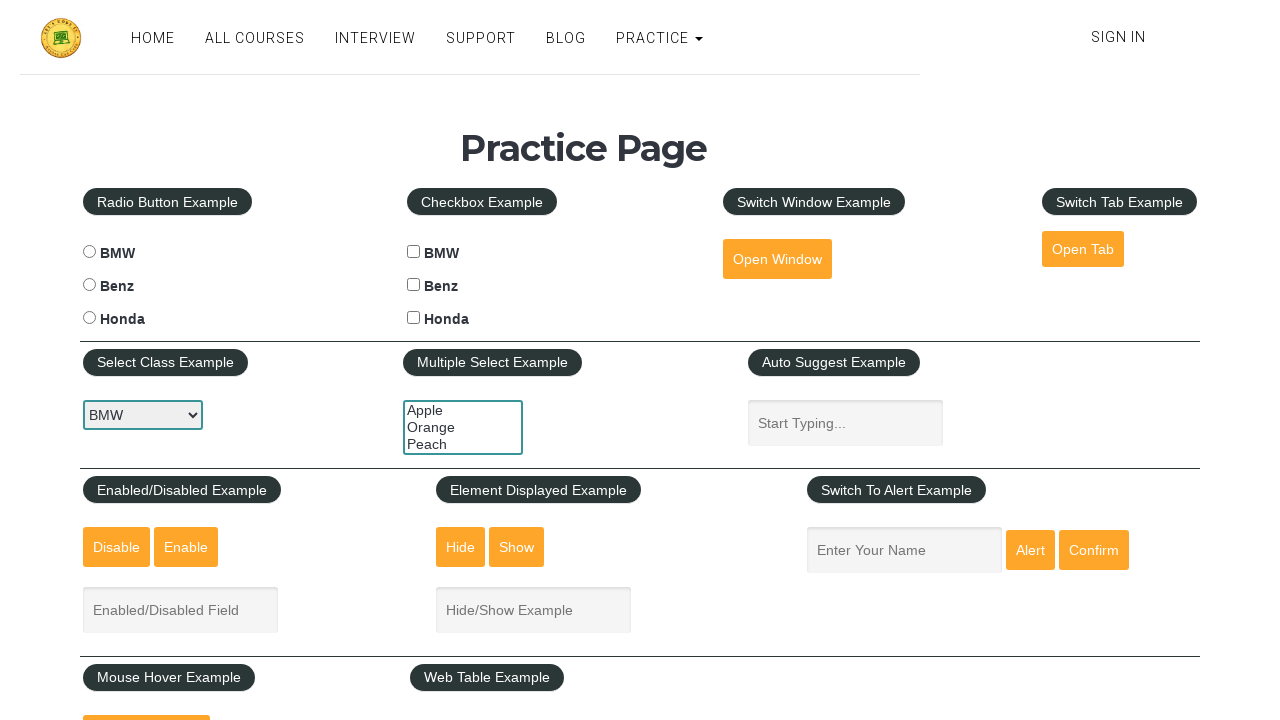

Retrieved all available options in dropdown: 3 total options
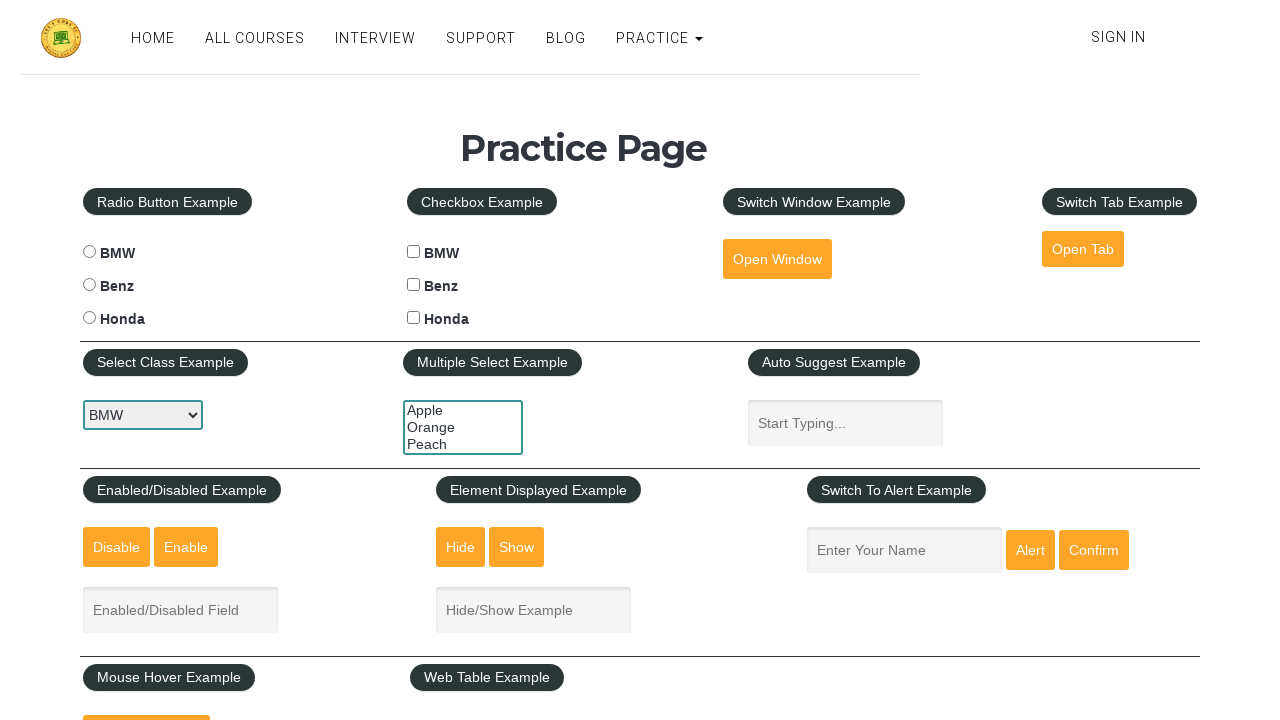

Waited 4 seconds before test completion
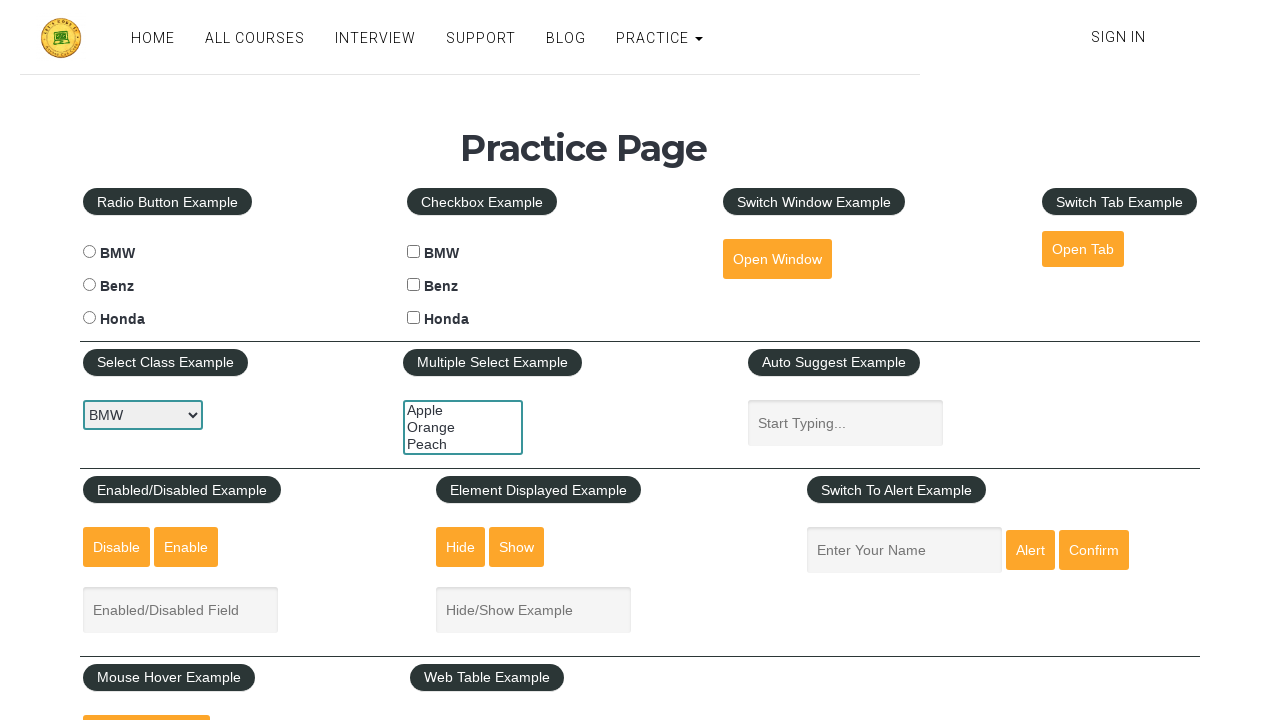

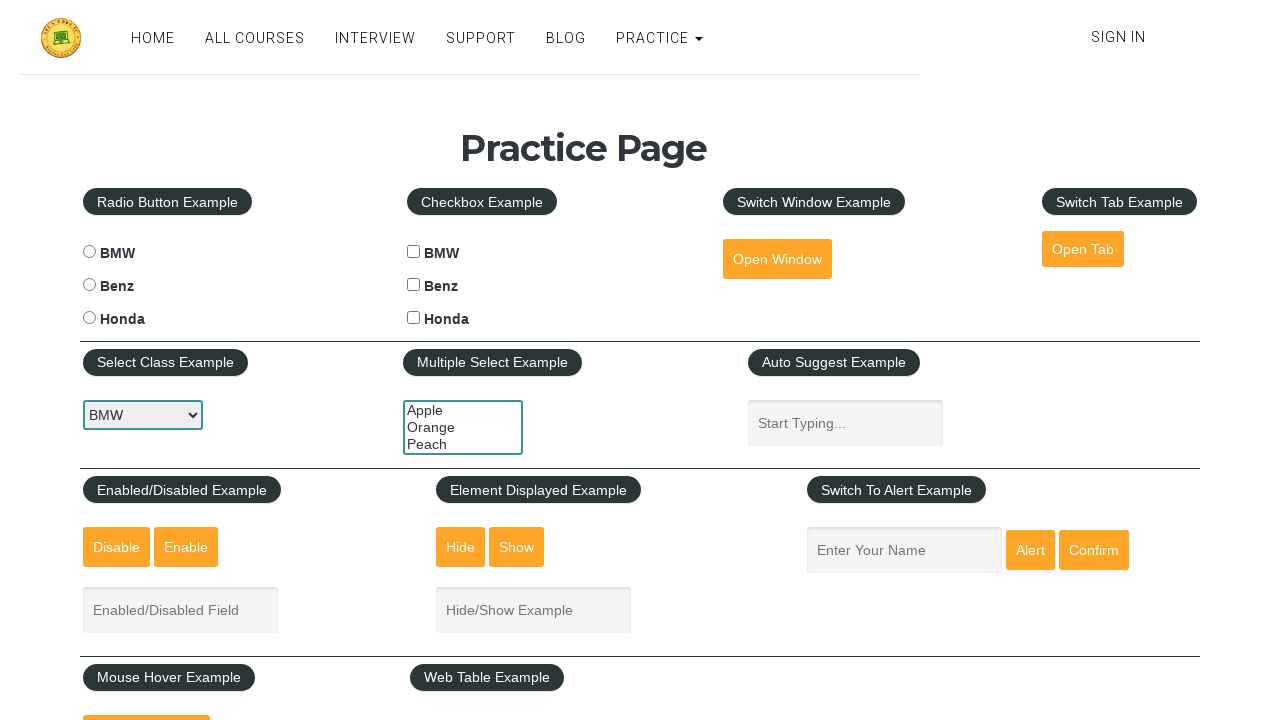